Tests the FAQ accordion functionality by scrolling to the FAQ section and clicking on the first question to expand and reveal its answer about daily rental pricing.

Starting URL: https://qa-scooter.praktikum-services.ru/

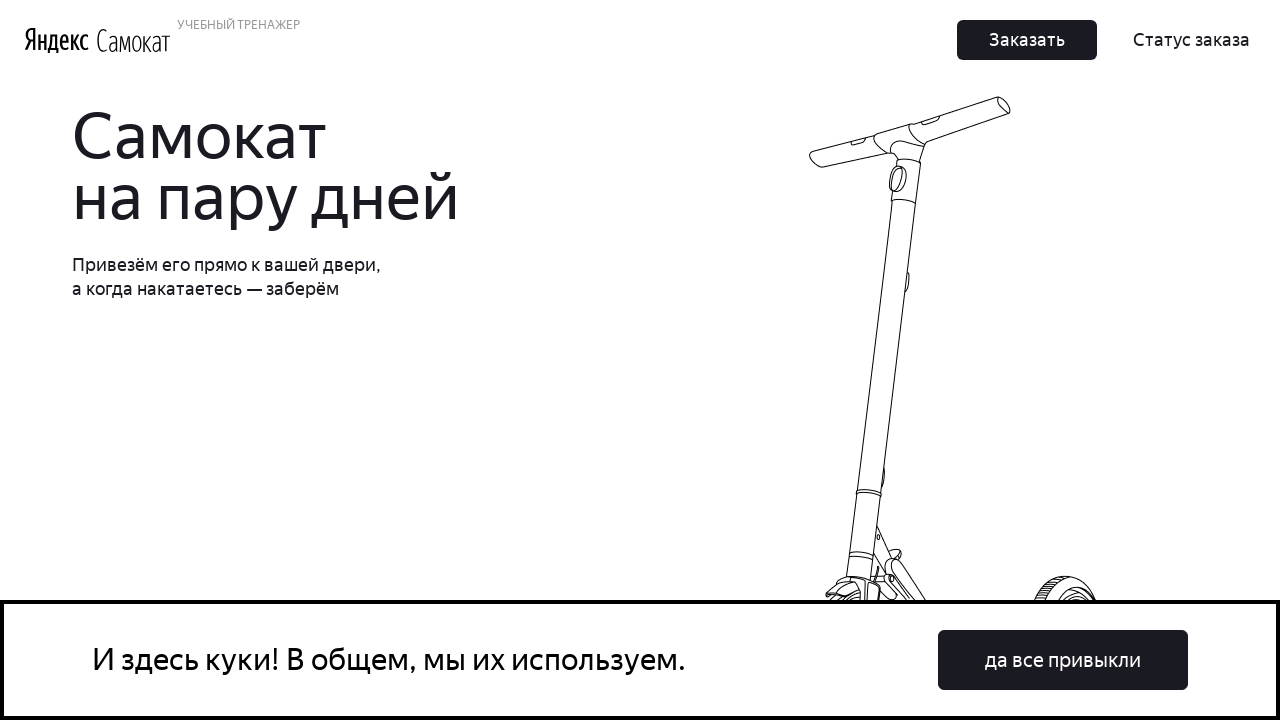

Scrolled to the bottom of the page
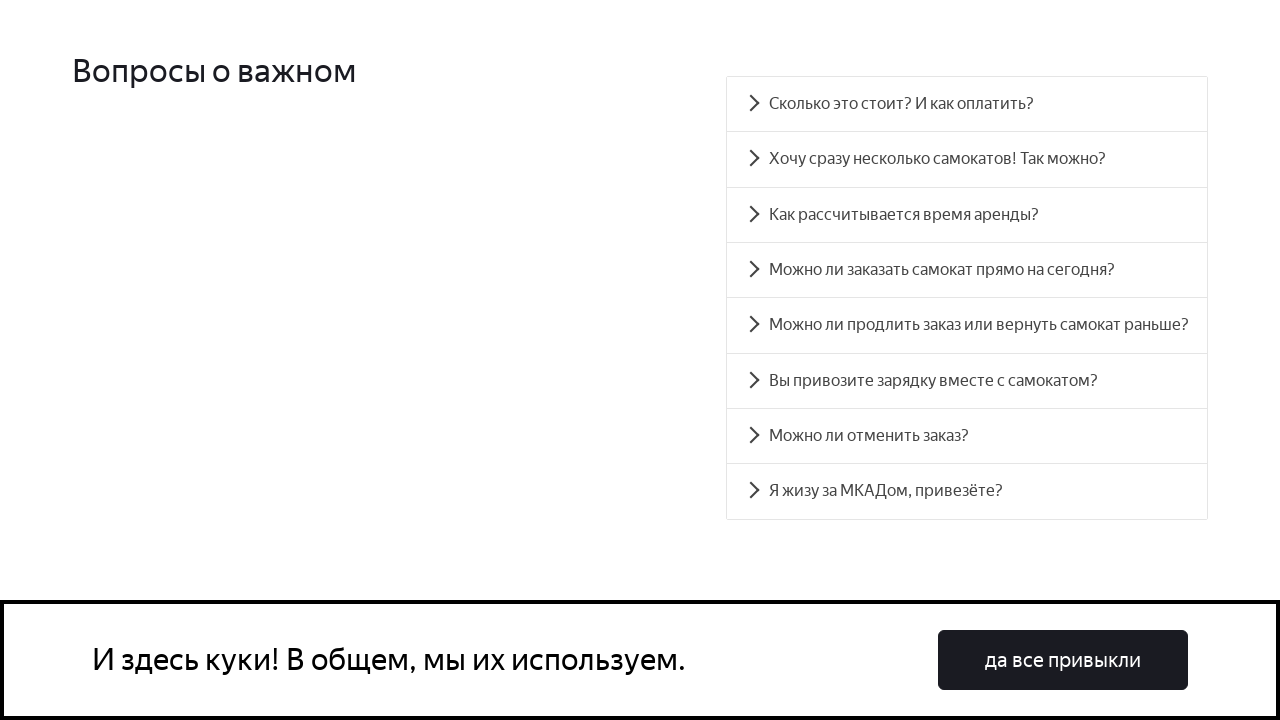

FAQ section title became visible
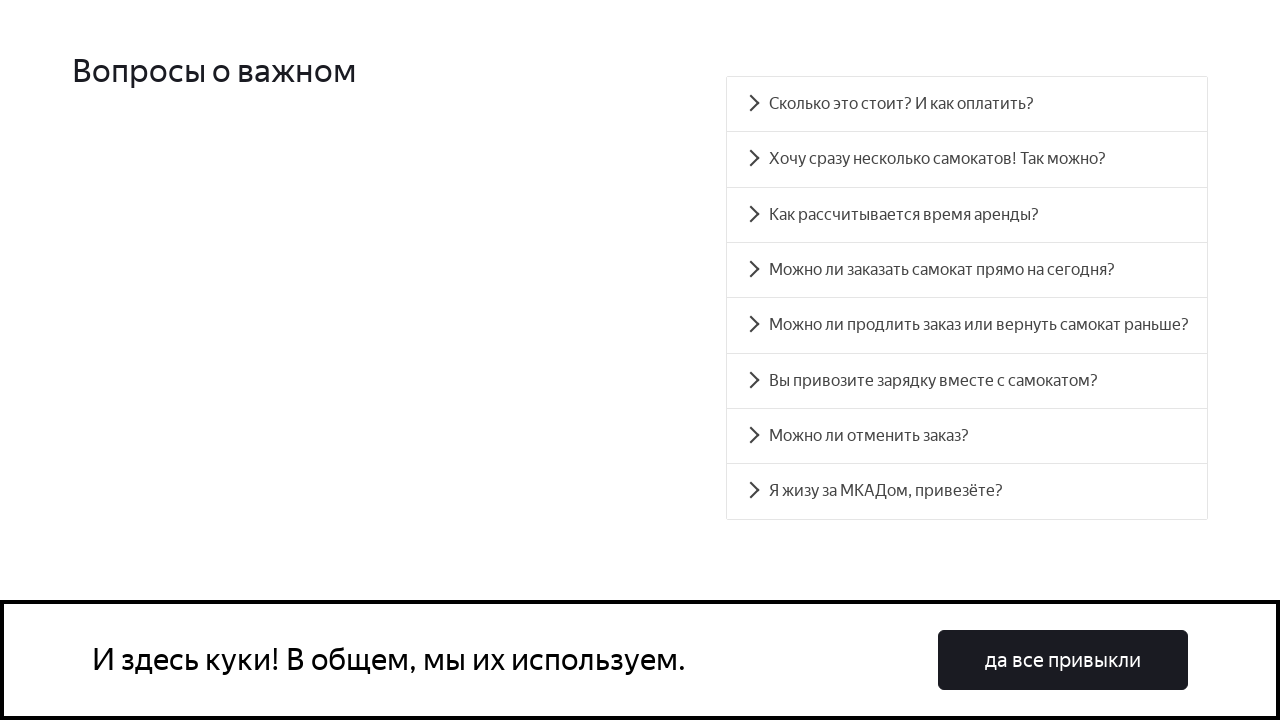

Clicked on the first FAQ question to expand accordion at (967, 104) on #accordion__heading-0
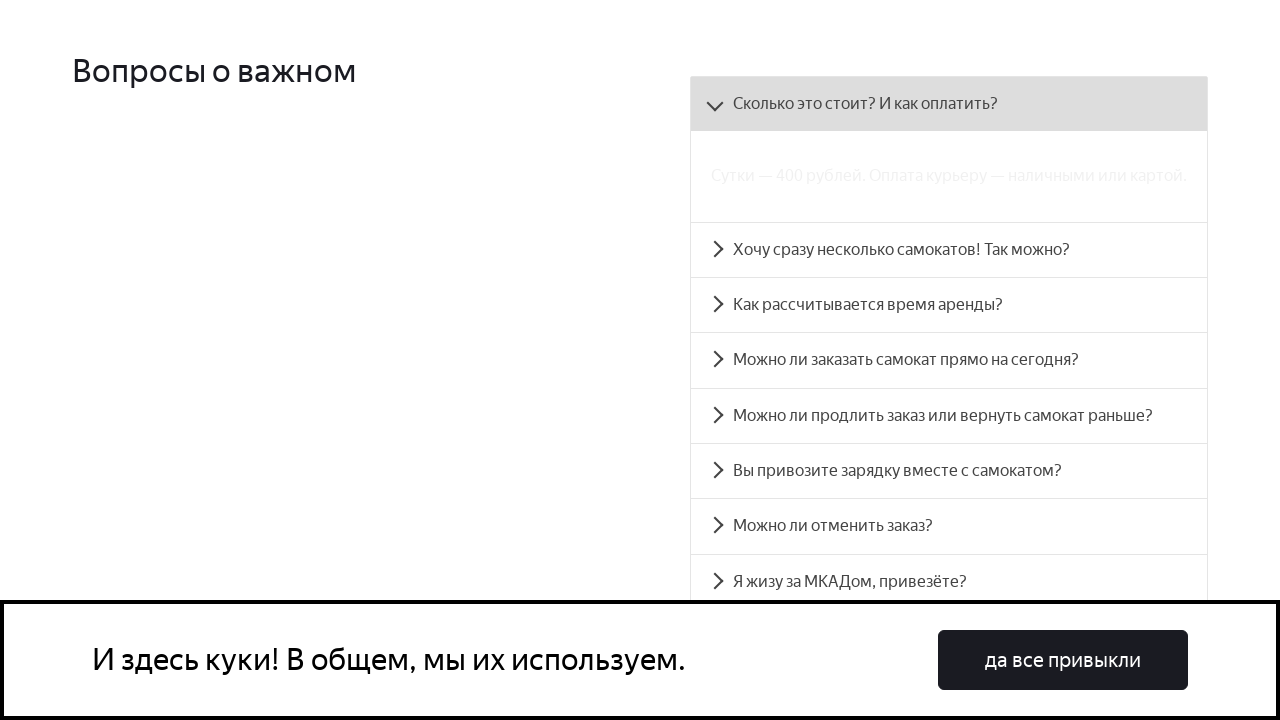

FAQ answer panel became visible
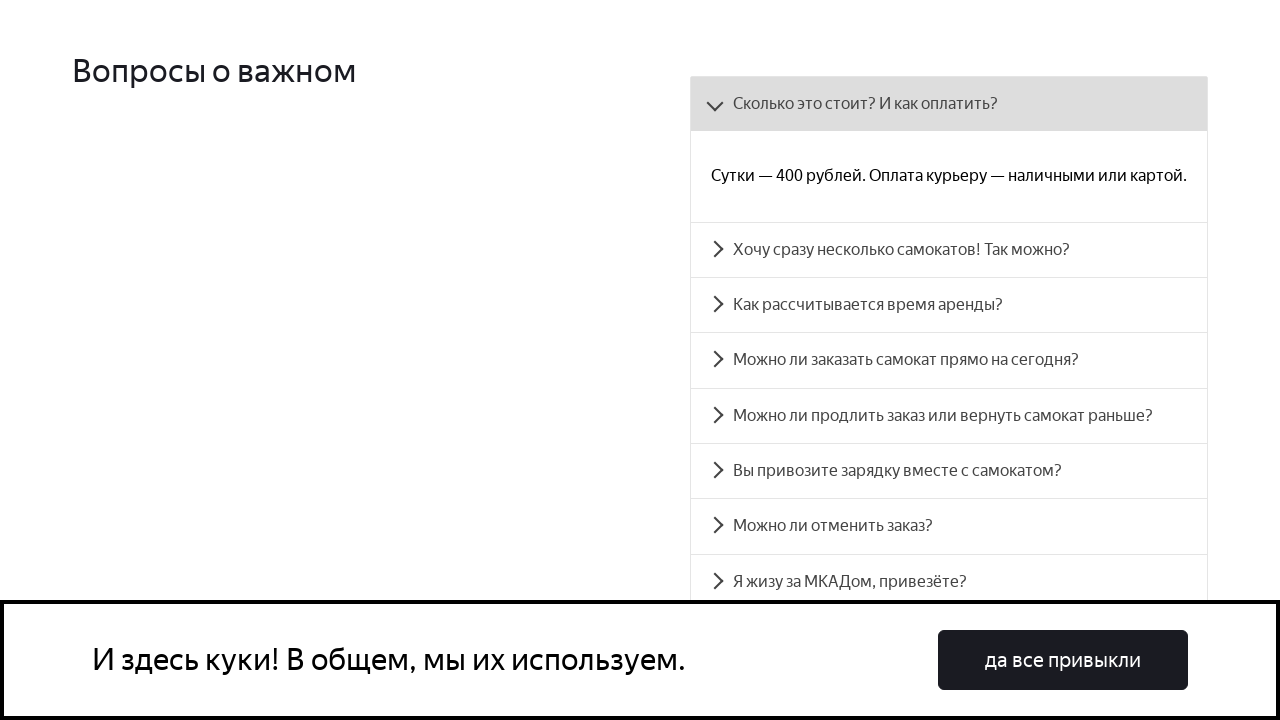

Retrieved answer text from FAQ panel about daily rental pricing
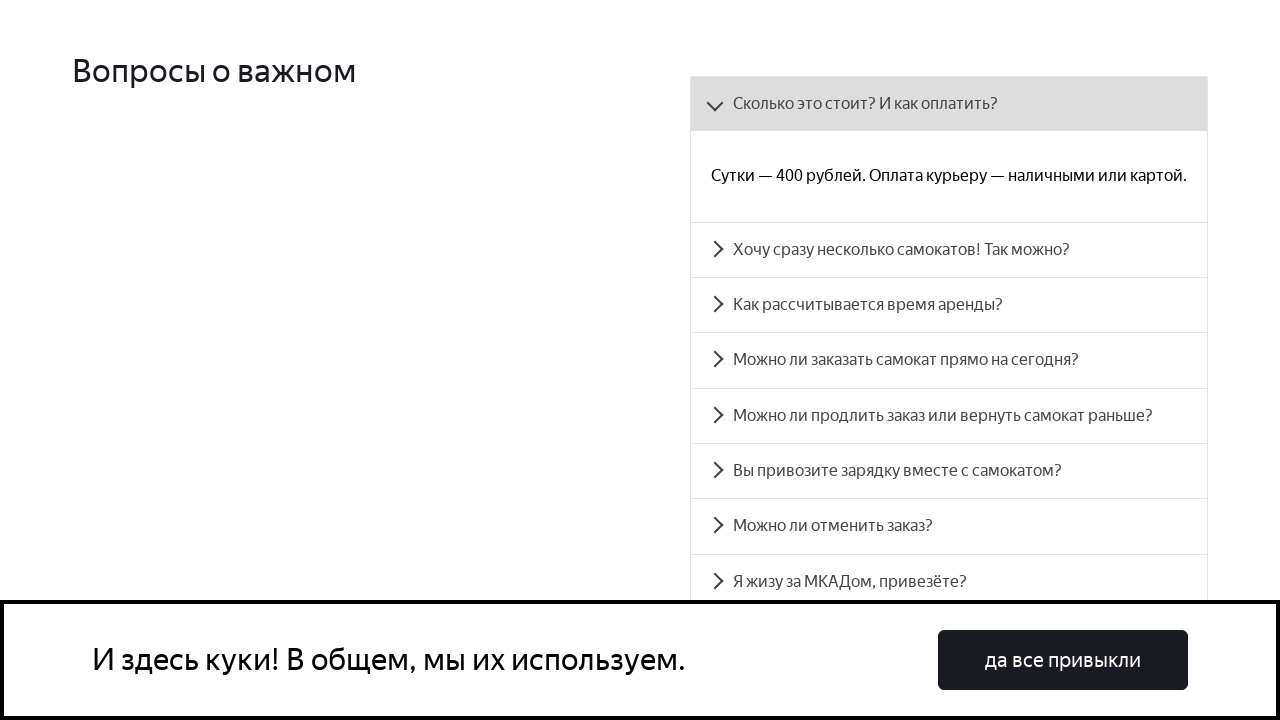

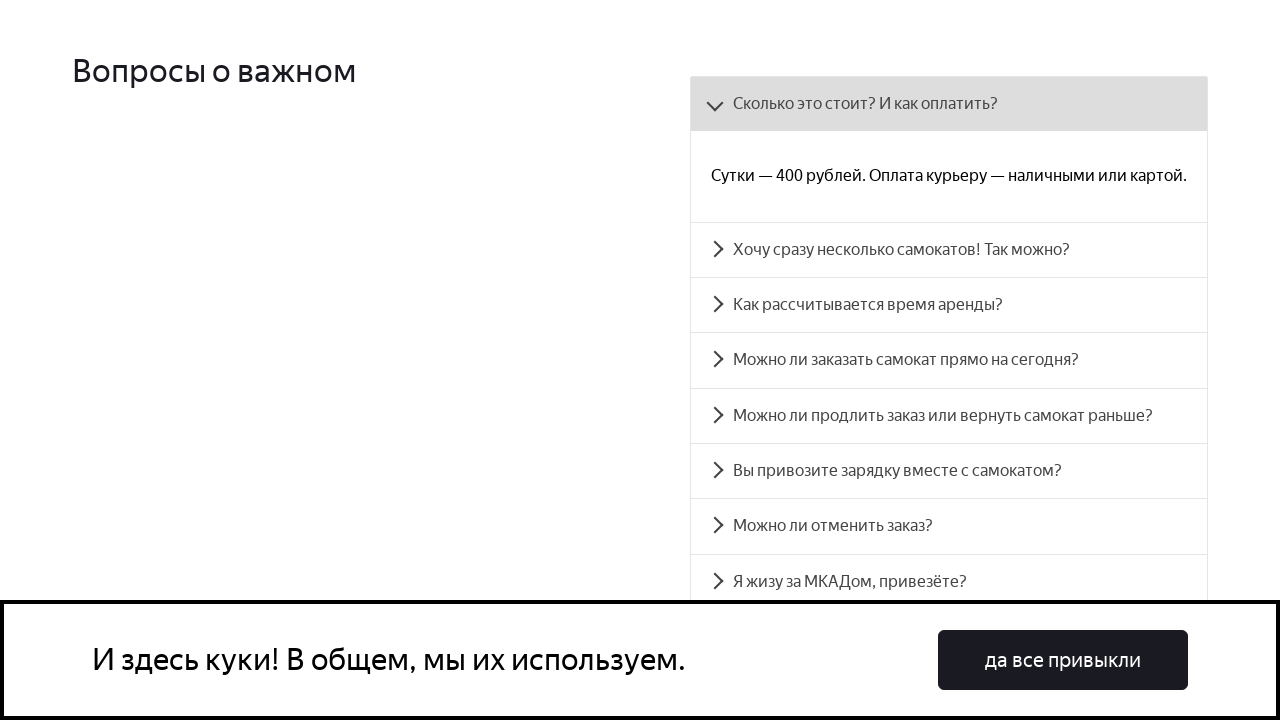